Tests various mouse and keyboard interactions on a button practice page including clicks, right-clicks, double-clicks, keyboard navigation, and mouse hover actions

Starting URL: https://www.tutorialspoint.com/selenium/practice/buttons.php

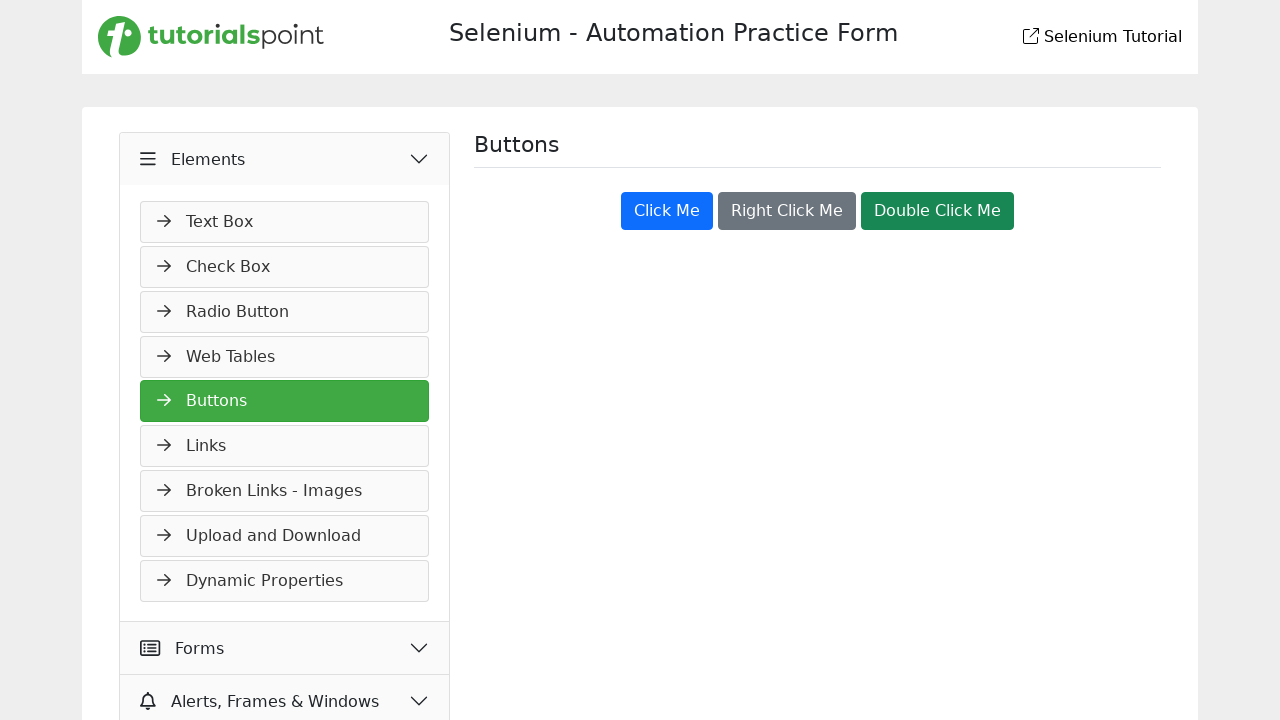

Clicked the first primary button at (667, 211) on button.btn.btn-primary
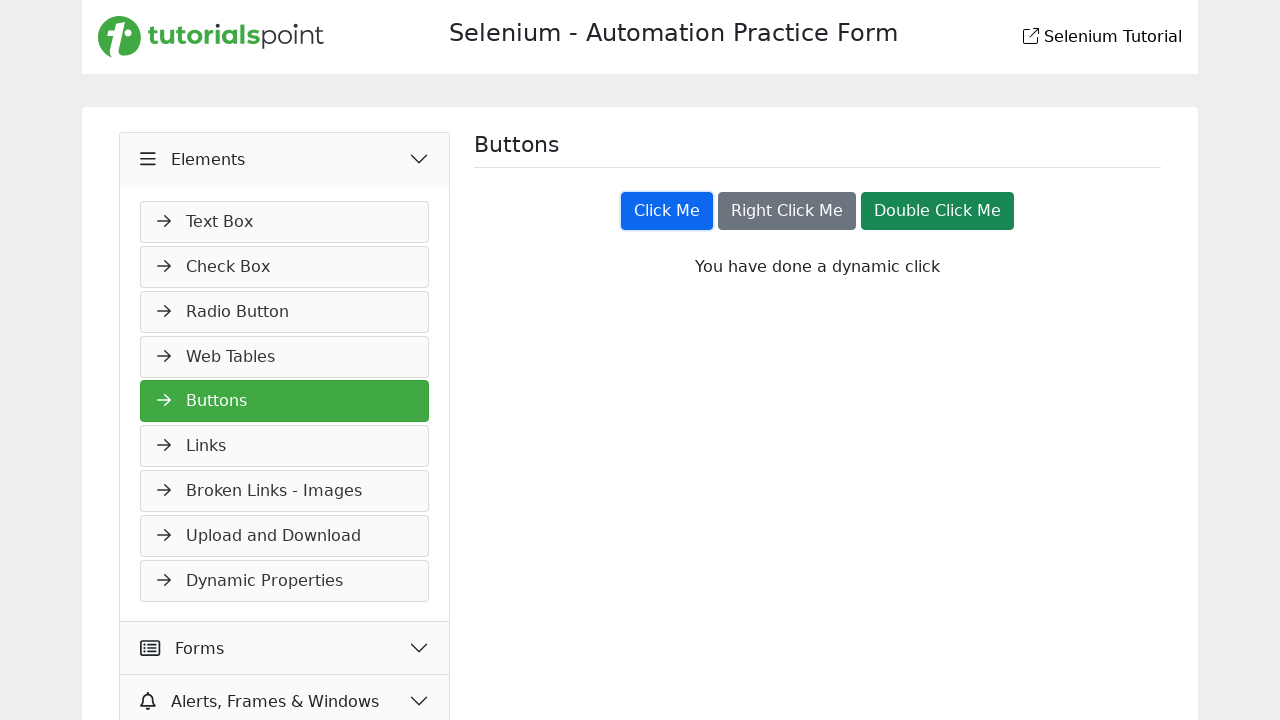

Right-clicked on the secondary button at (787, 211) on button.btn.btn-secondary
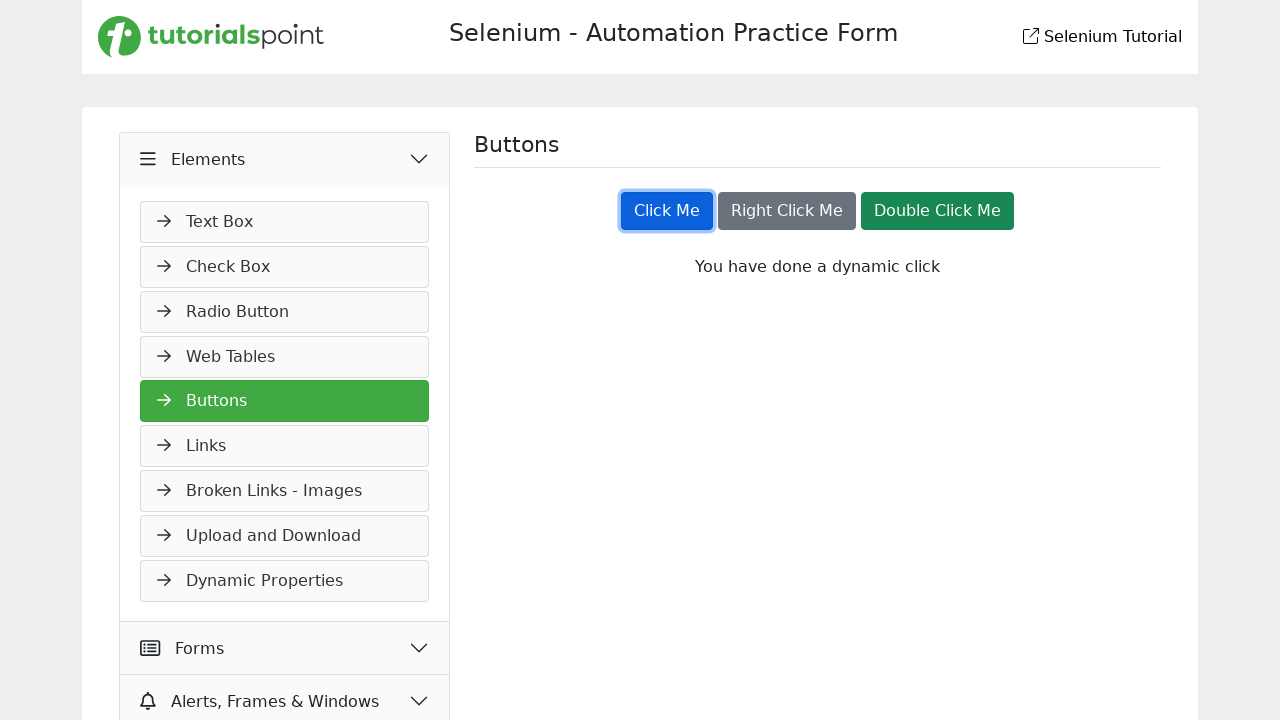

Located the 'Double Click Me' button
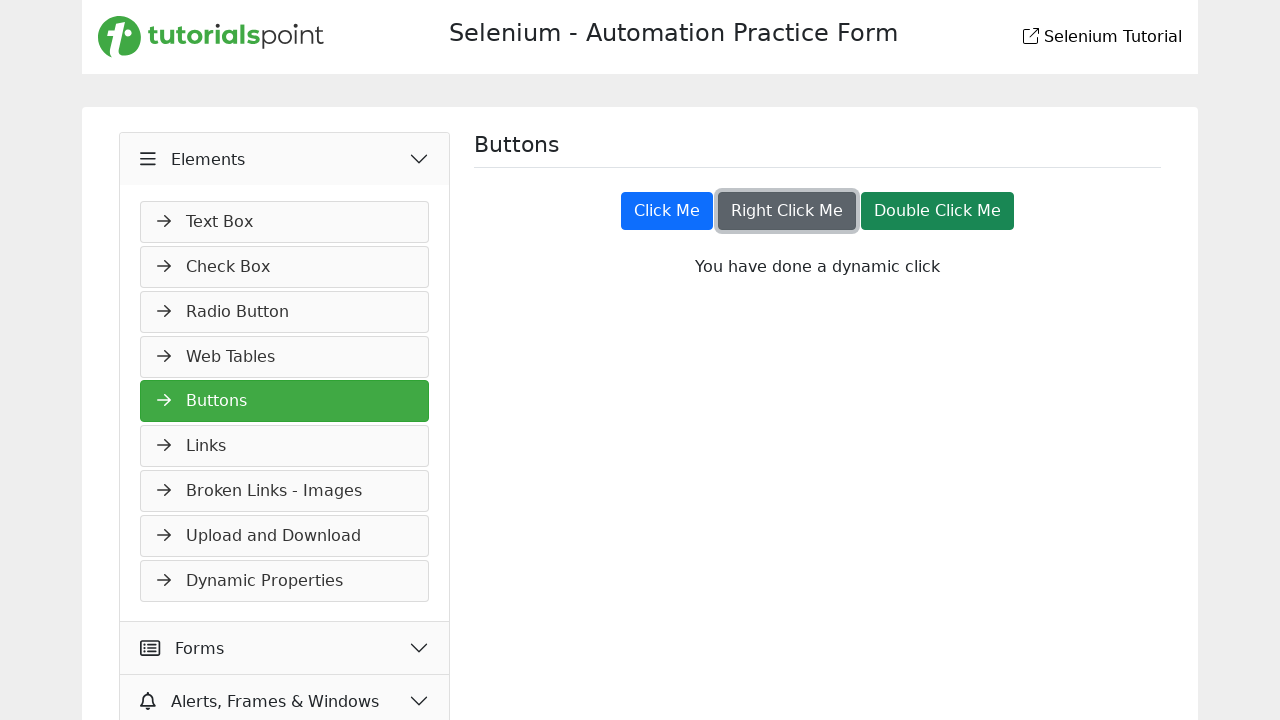

Double-clicked the 'Double Click Me' button (1st time) at (938, 211) on button:text('Double Click Me')
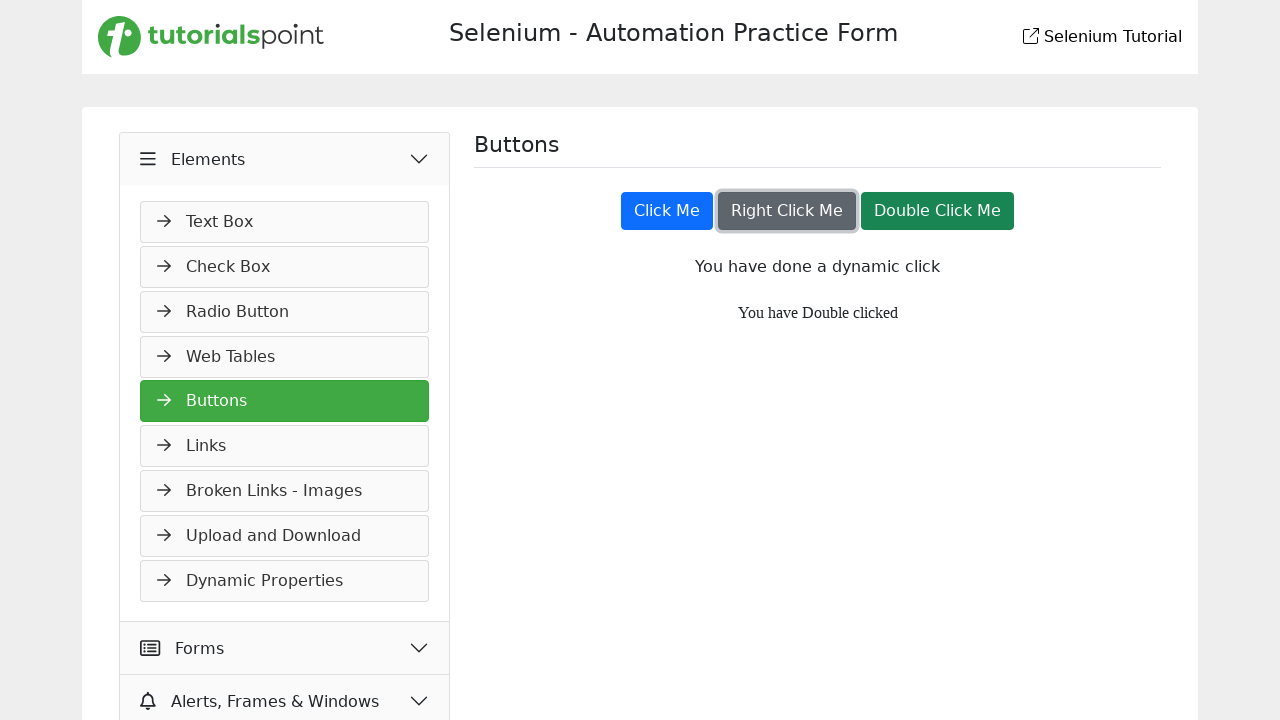

Double-clicked the 'Double Click Me' button (2nd time) at (938, 211) on button:text('Double Click Me')
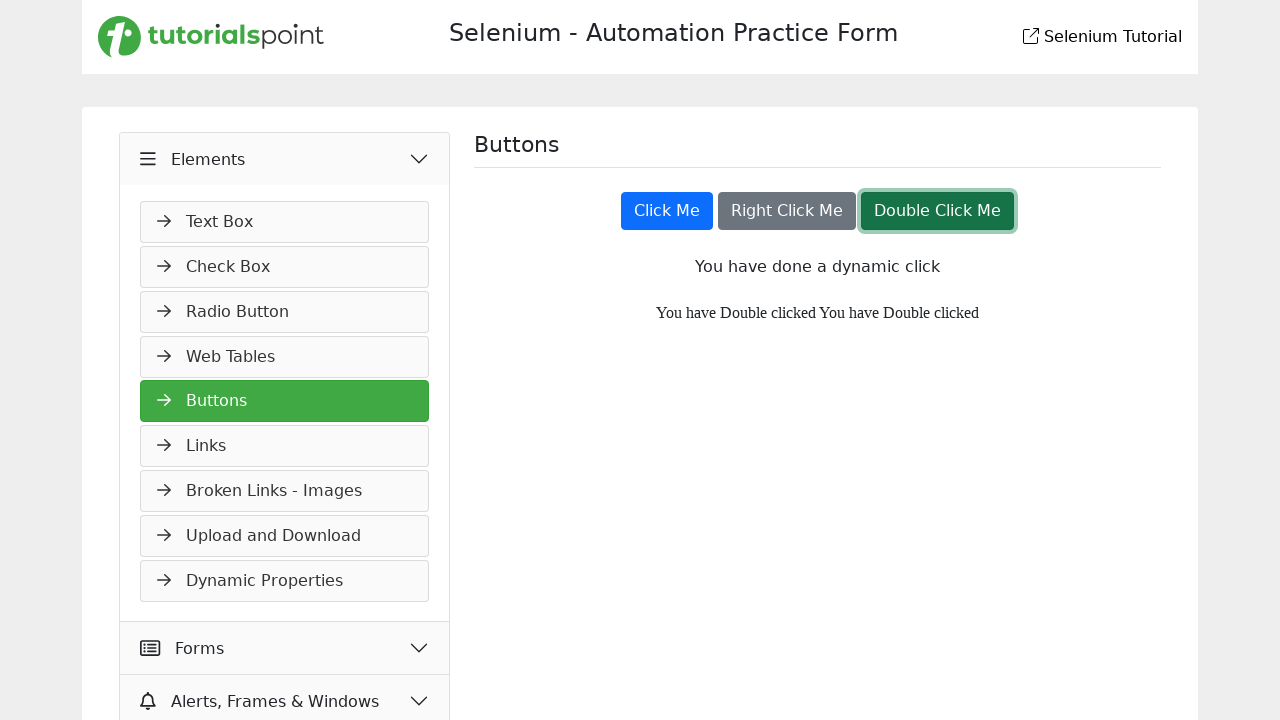

Double-clicked the 'Double Click Me' button (3rd time) at (938, 211) on button:text('Double Click Me')
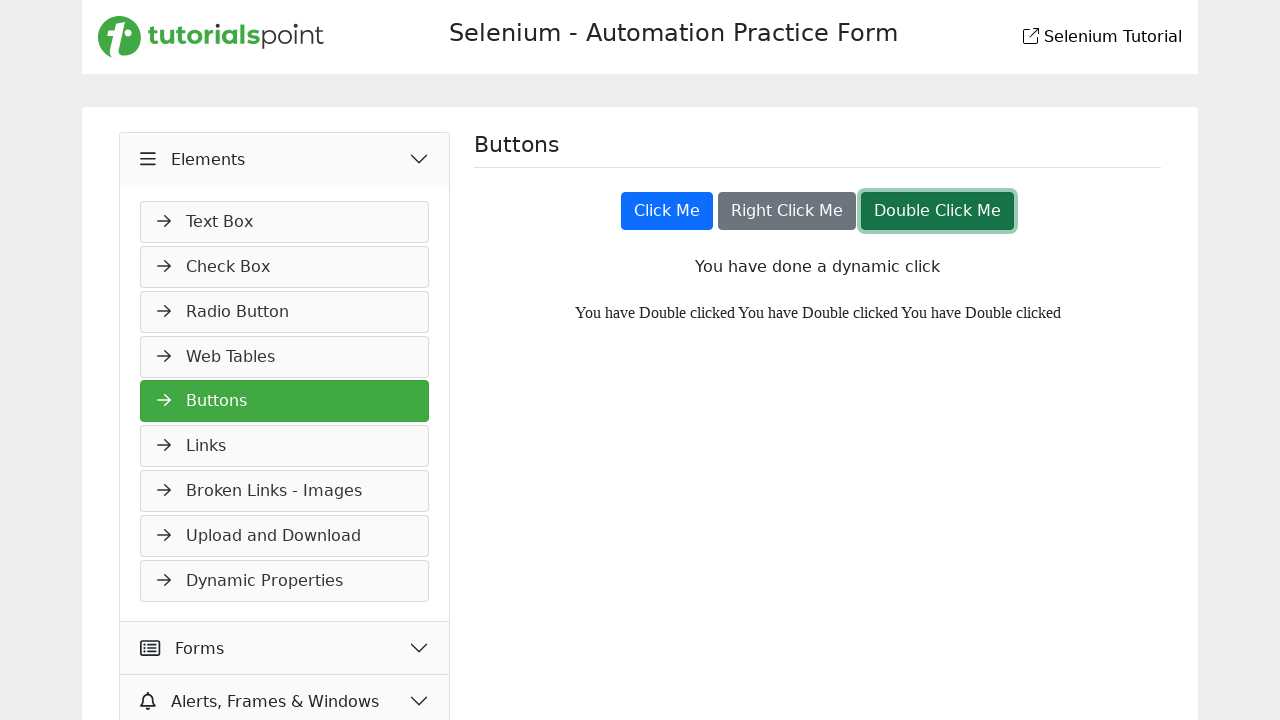

Pressed ArrowRight key
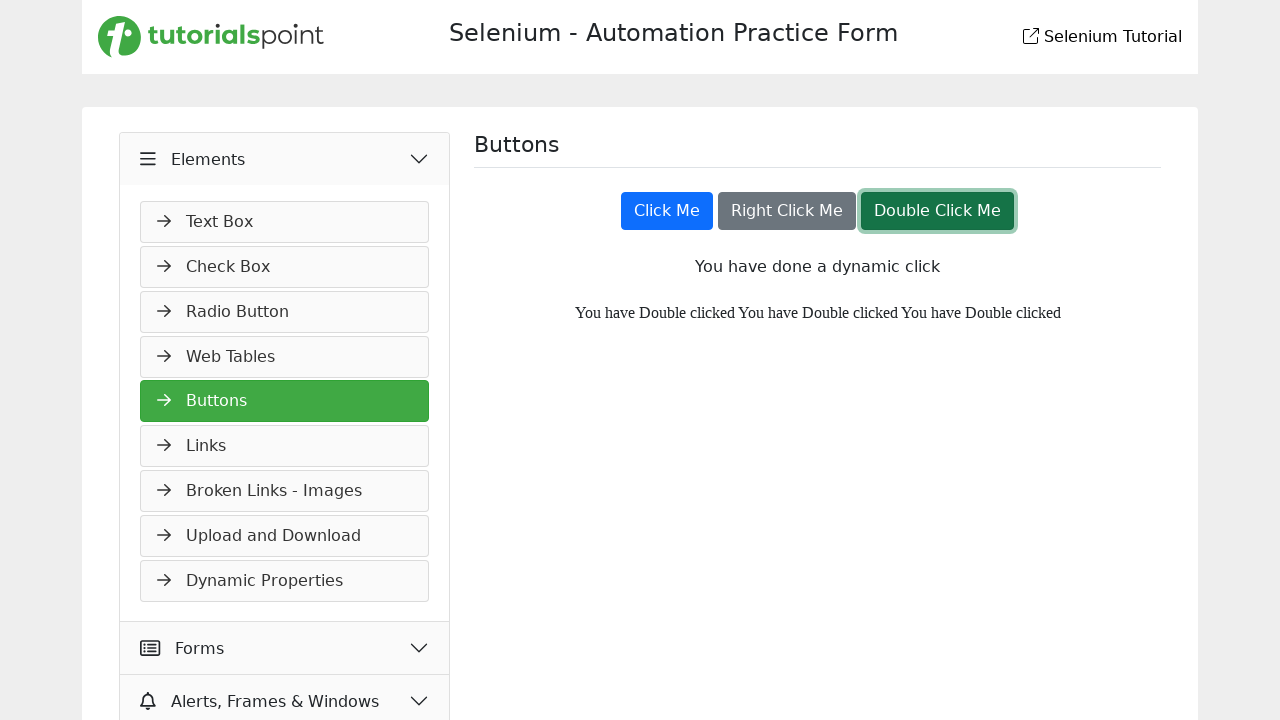

Pressed ArrowRight key
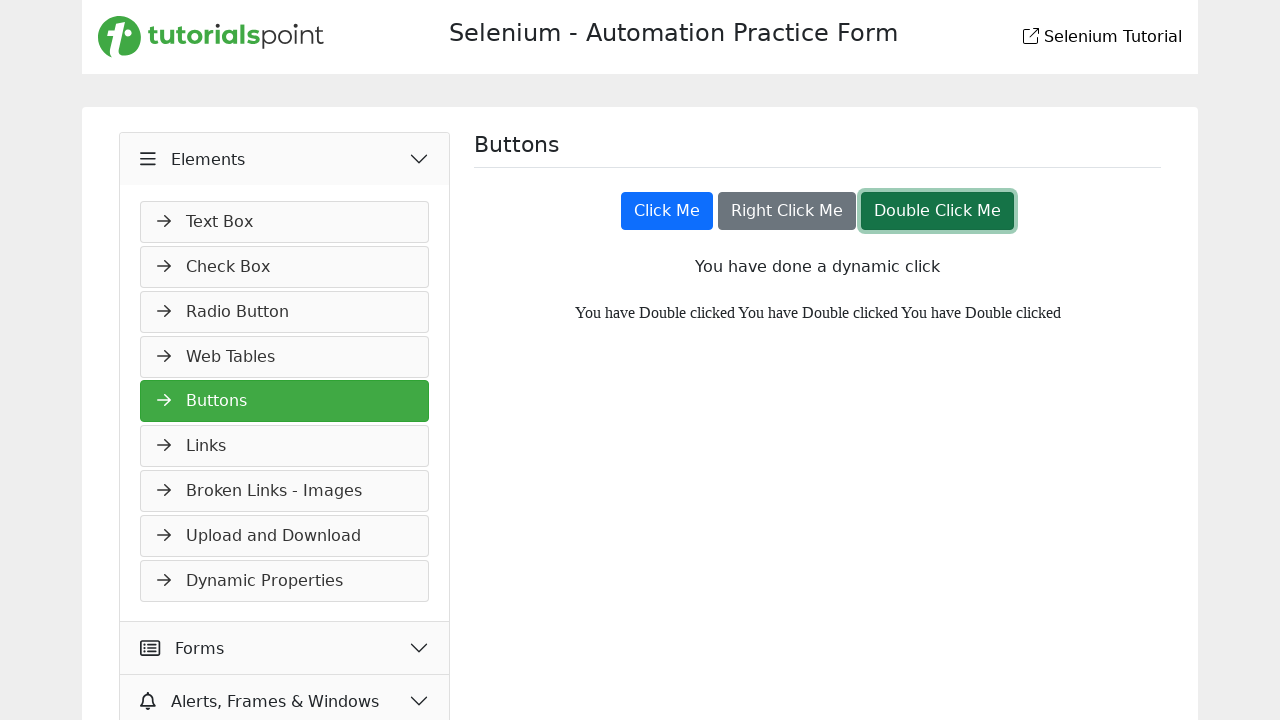

Pressed ArrowLeft key
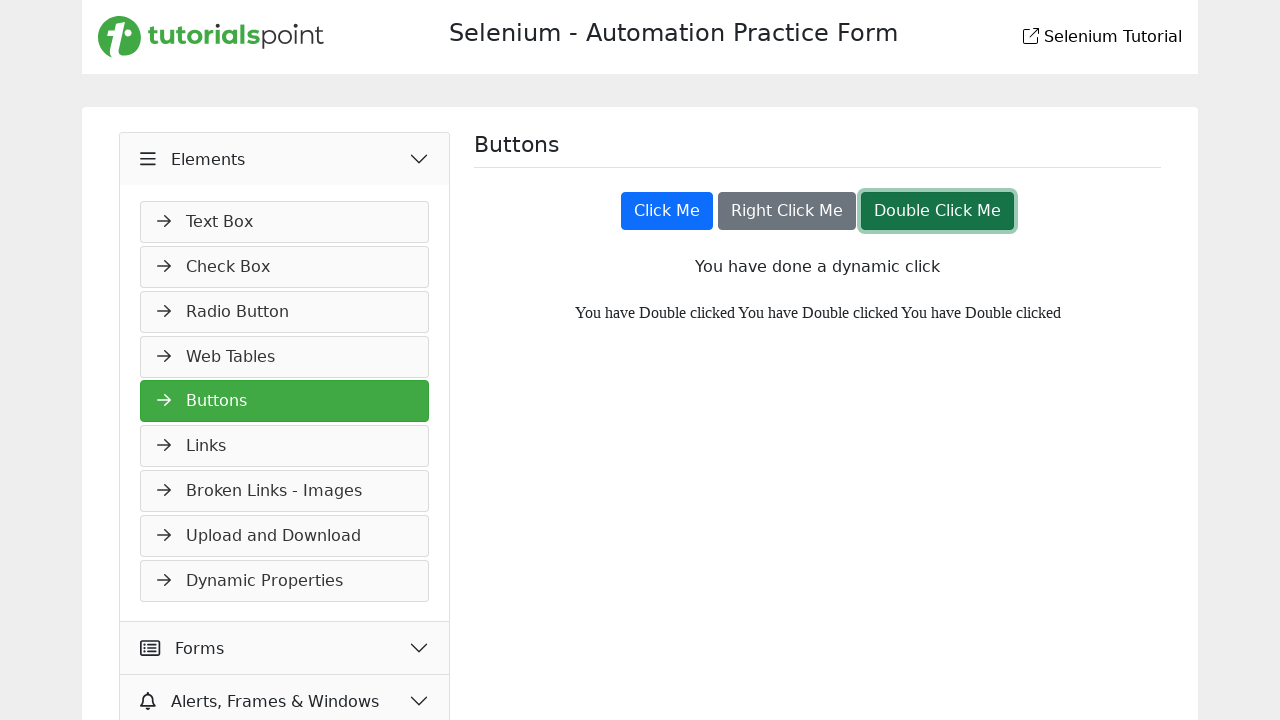

Pressed ArrowRight key
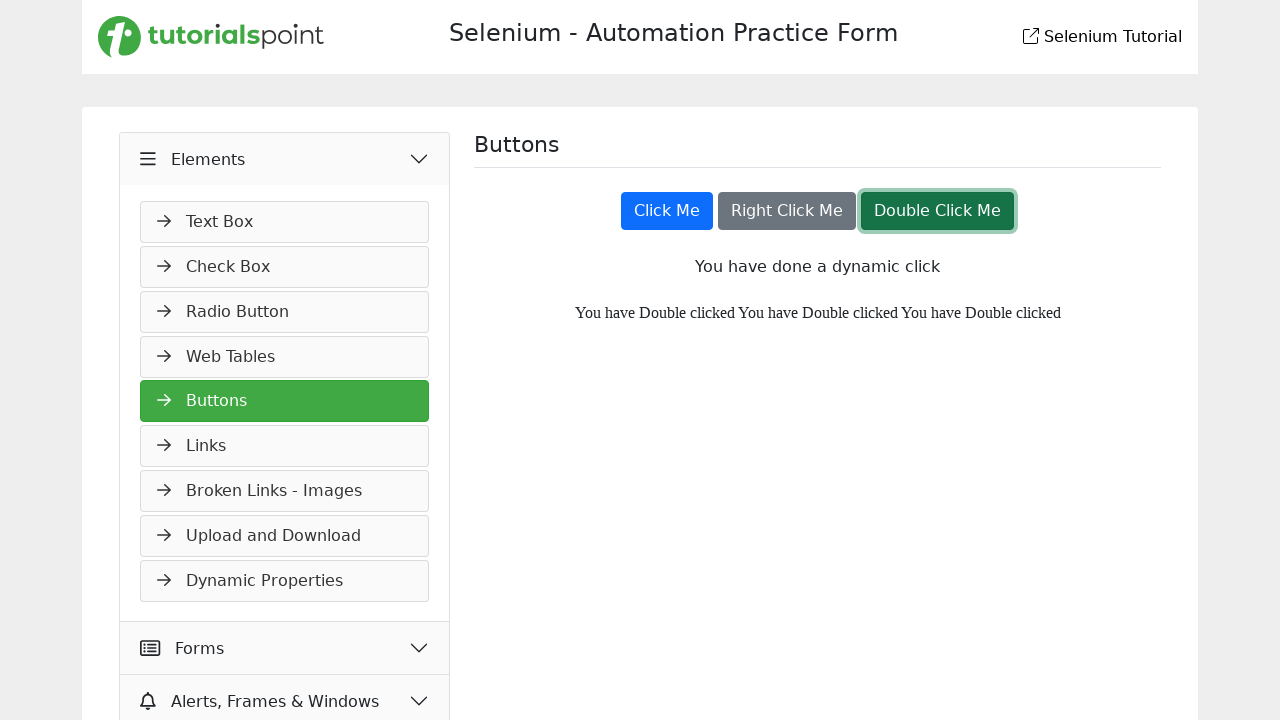

Pressed ArrowRight key
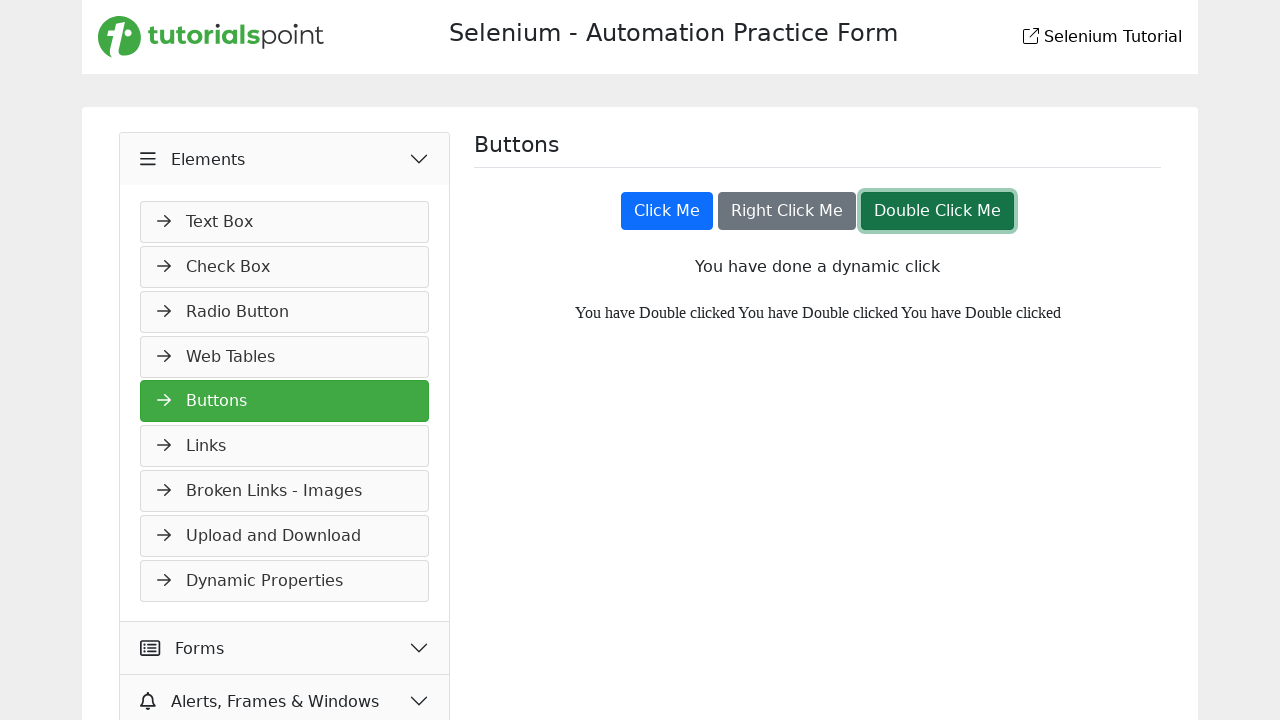

Hovered over the 'Click Me' button at (667, 211) on button:text('Click Me')
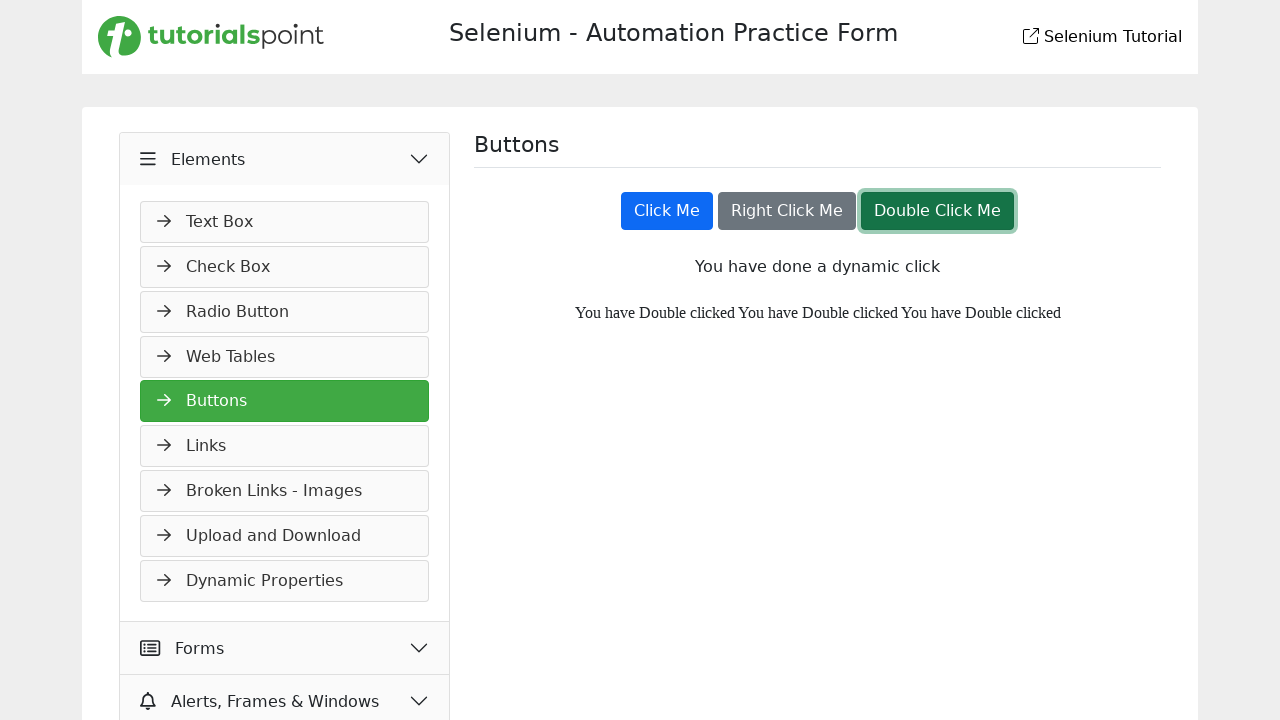

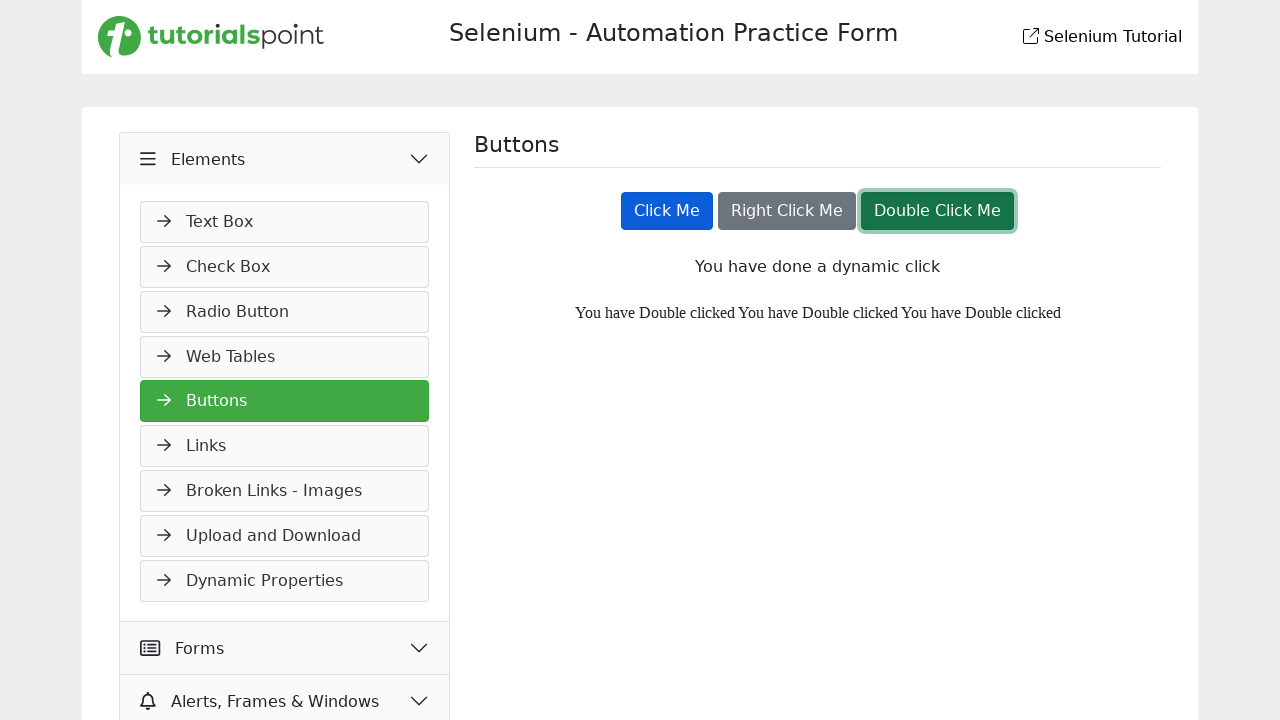